Fills out a paper CD case generator form with artist name, album title, and track names, then selects case type and paper format options before submitting the form.

Starting URL: https://www.papercdcase.com/index.php

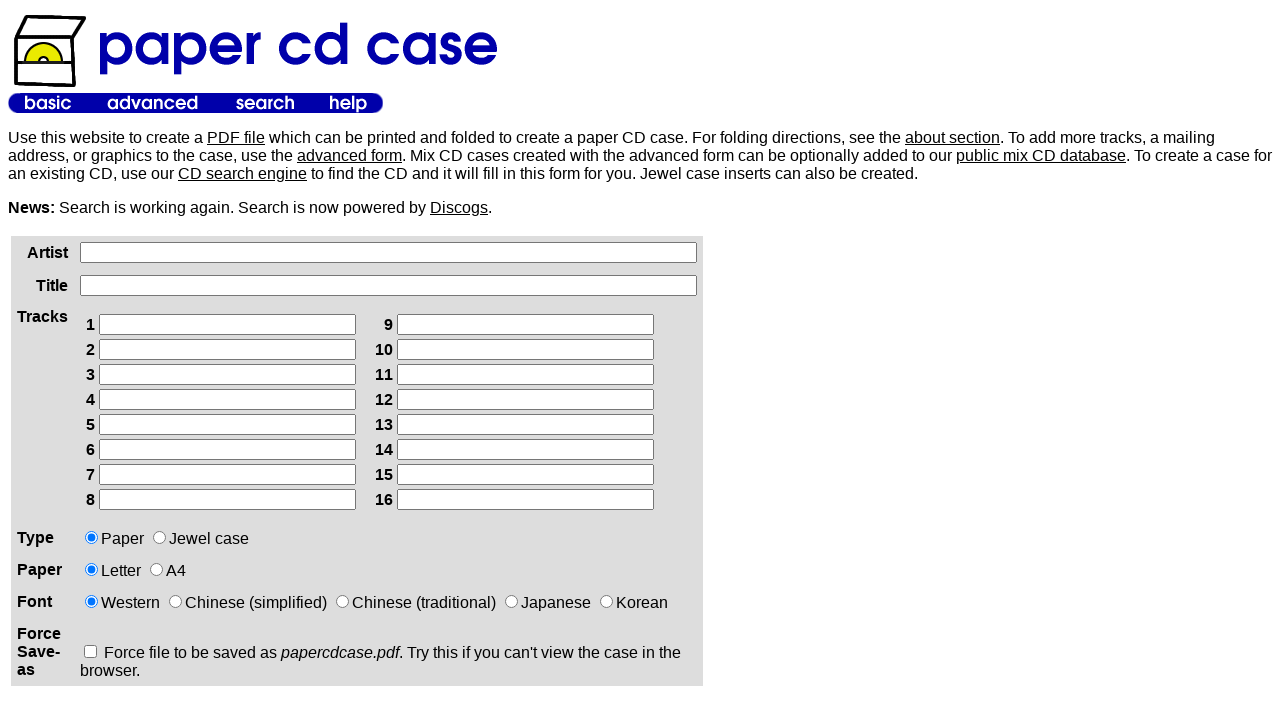

Filled artist name field with 'The Midnight Echo' on xpath=/html/body/table[2]/tbody/tr/td[1]/div/form/table/tbody/tr[1]/td[2]/input
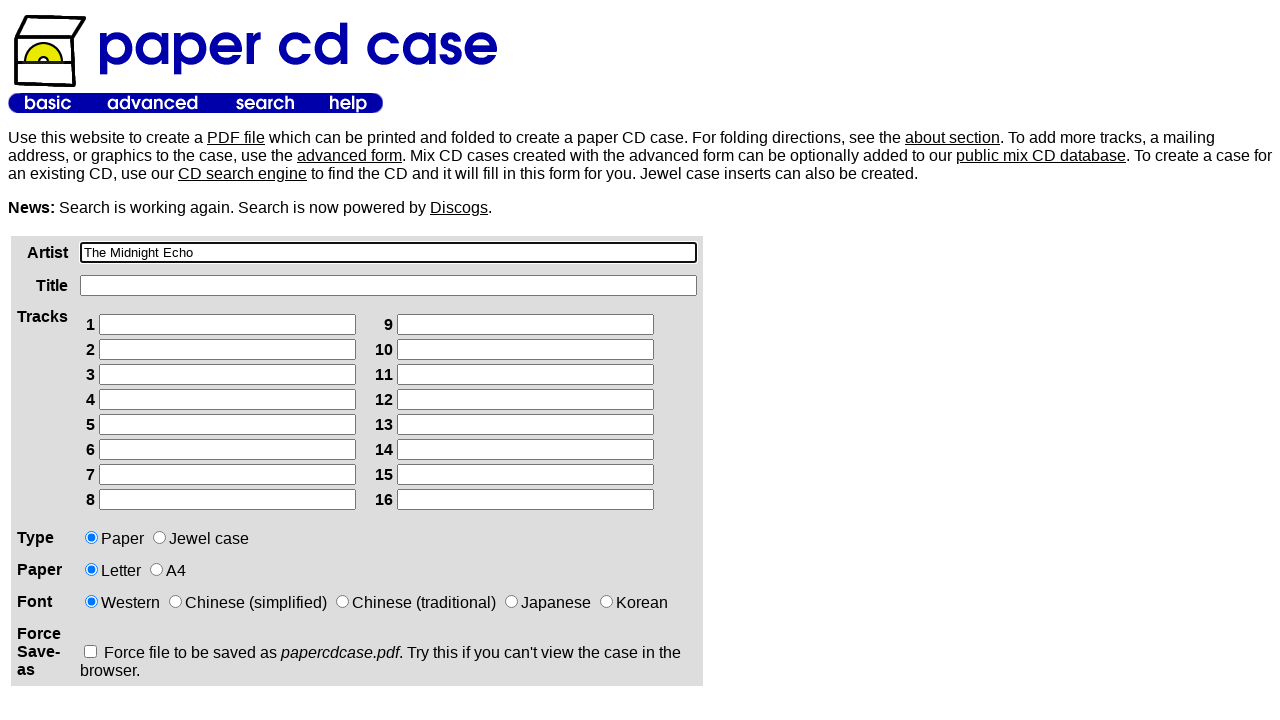

Filled album title field with 'Distant Horizons' on xpath=/html/body/table[2]/tbody/tr/td[1]/div/form/table/tbody/tr[2]/td[2]/input
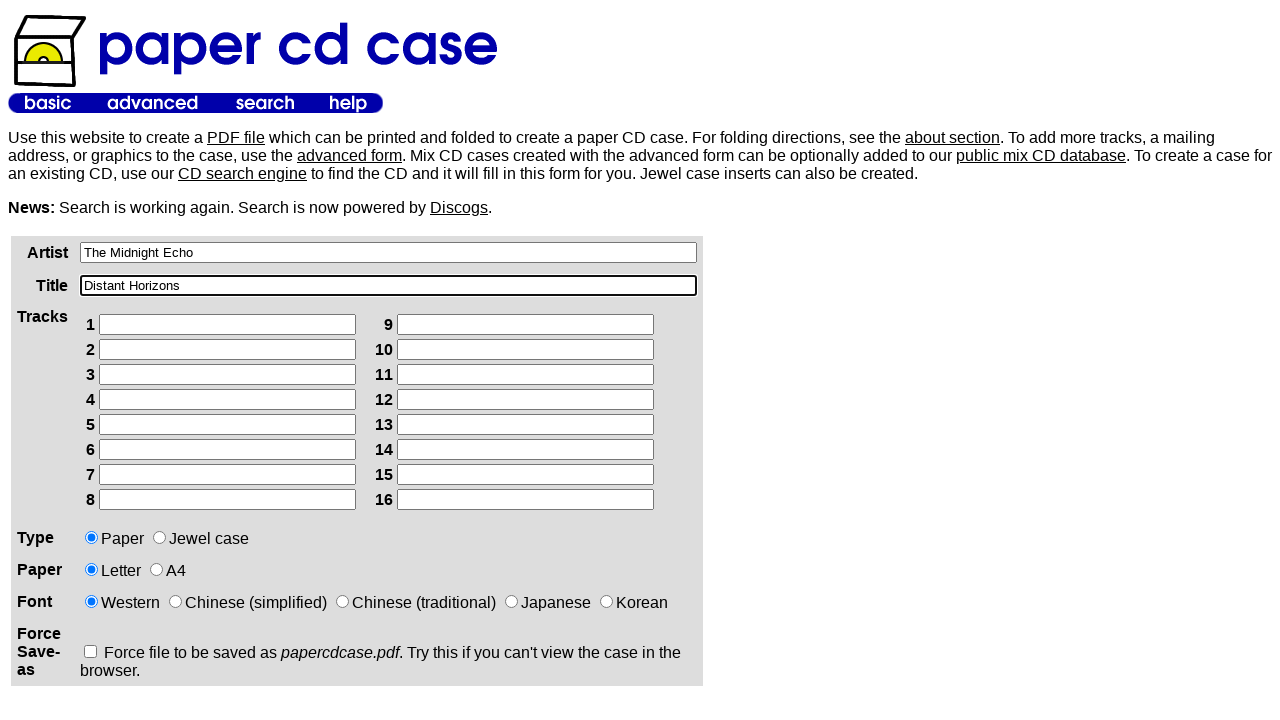

Filled left column track 1 with 'Opening Light' on xpath=/html/body/table[2]/tbody/tr/td[1]/div/form/table/tbody/tr[3]/td[2]/table/
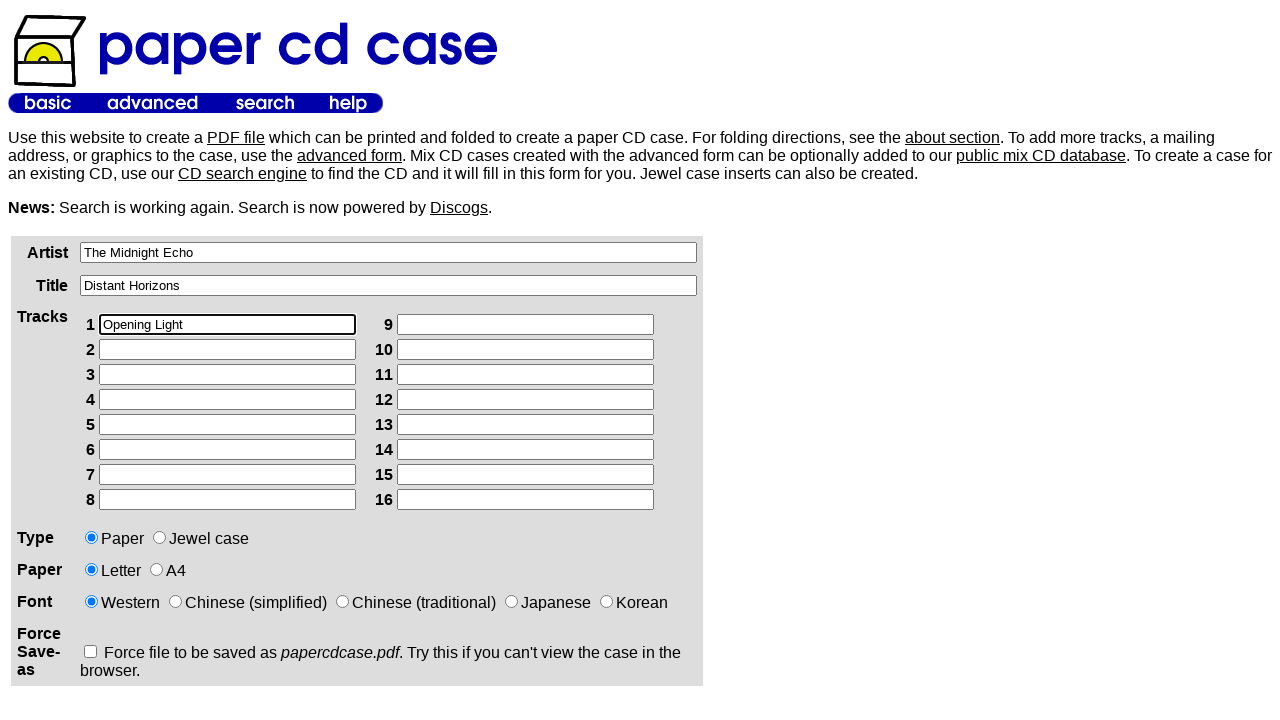

Filled left column track 2 with 'Chasing Shadows' on xpath=/html/body/table[2]/tbody/tr/td[1]/div/form/table/tbody/tr[3]/td[2]/table/
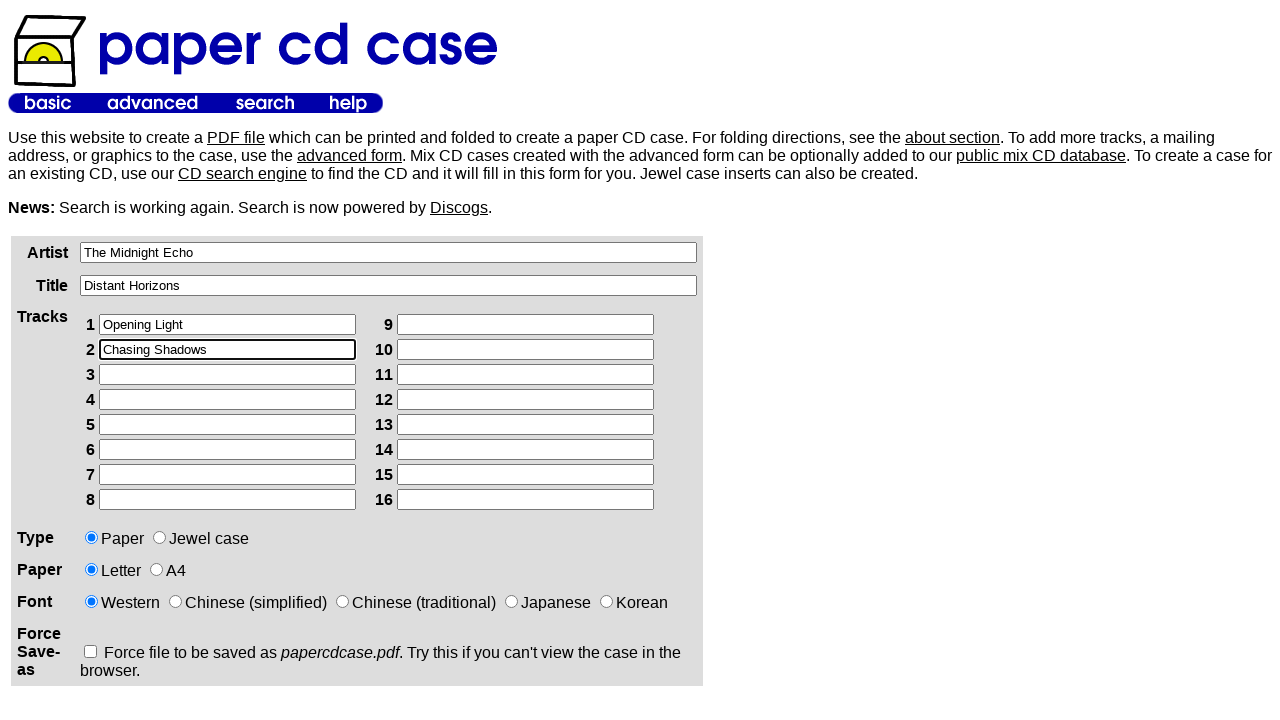

Filled left column track 3 with 'Electric Dreams' on xpath=/html/body/table[2]/tbody/tr/td[1]/div/form/table/tbody/tr[3]/td[2]/table/
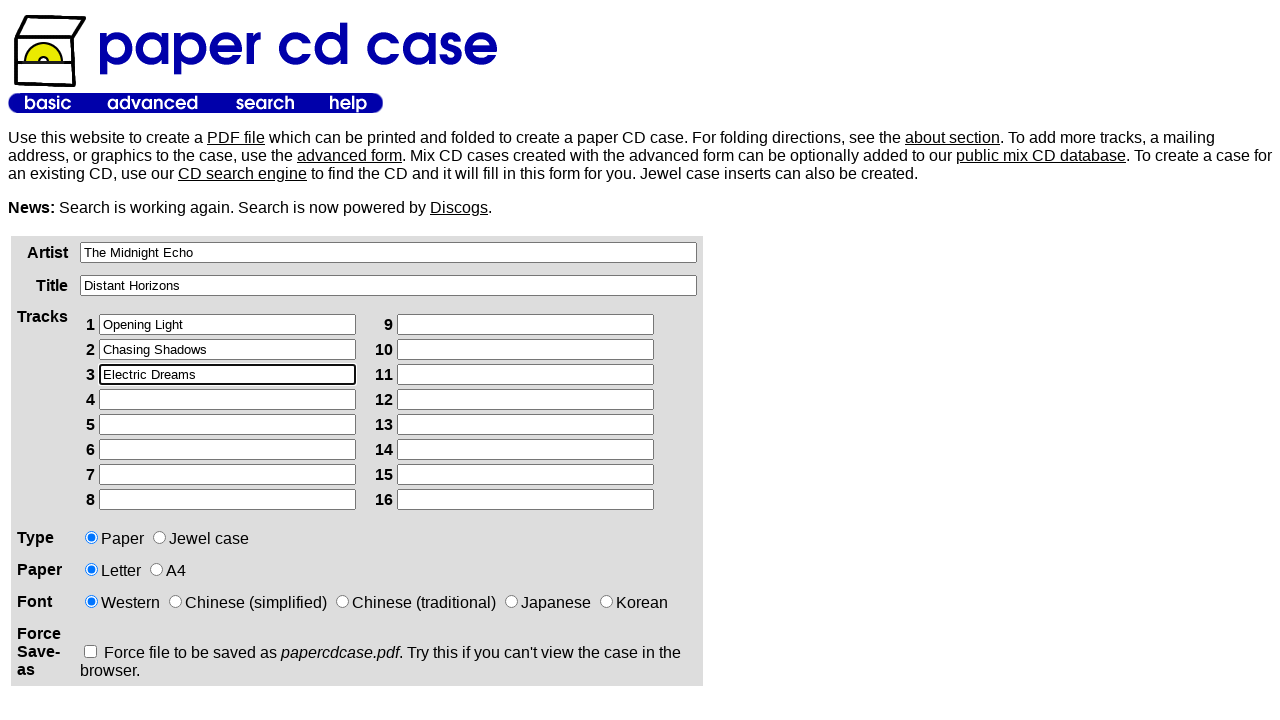

Filled left column track 4 with 'Fading Memories' on xpath=/html/body/table[2]/tbody/tr/td[1]/div/form/table/tbody/tr[3]/td[2]/table/
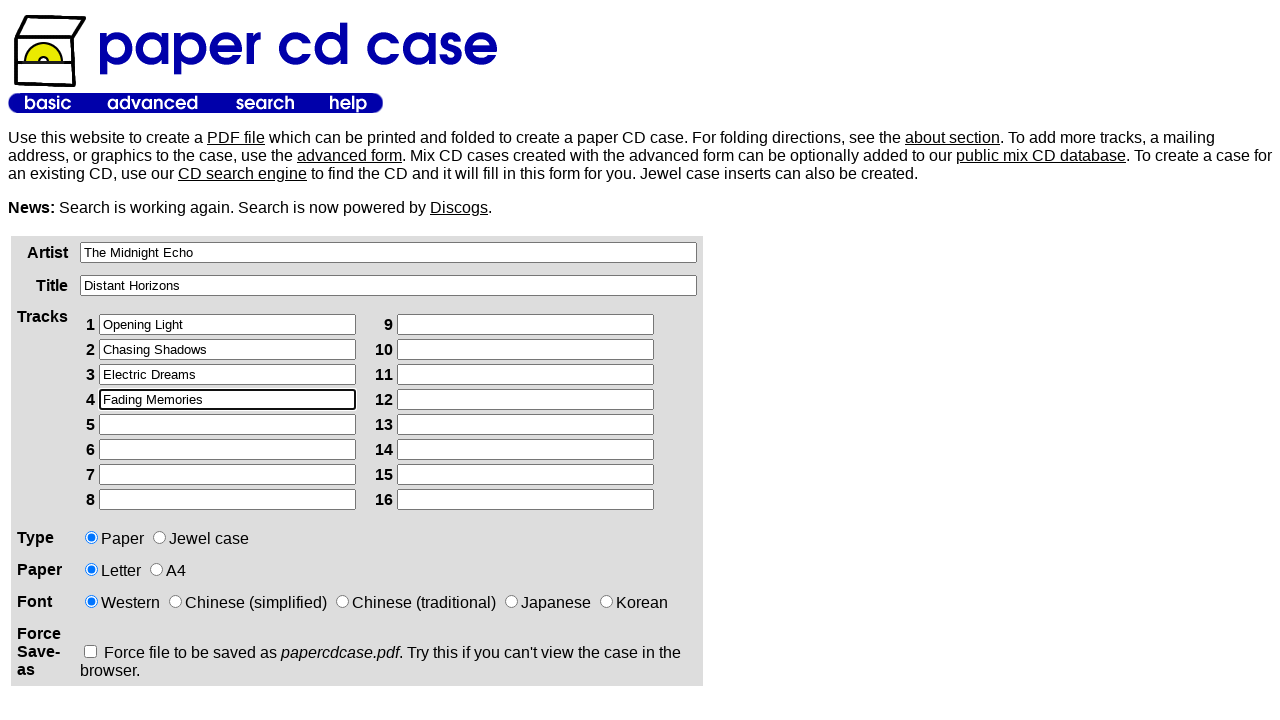

Filled left column track 5 with 'Ocean Drive' on xpath=/html/body/table[2]/tbody/tr/td[1]/div/form/table/tbody/tr[3]/td[2]/table/
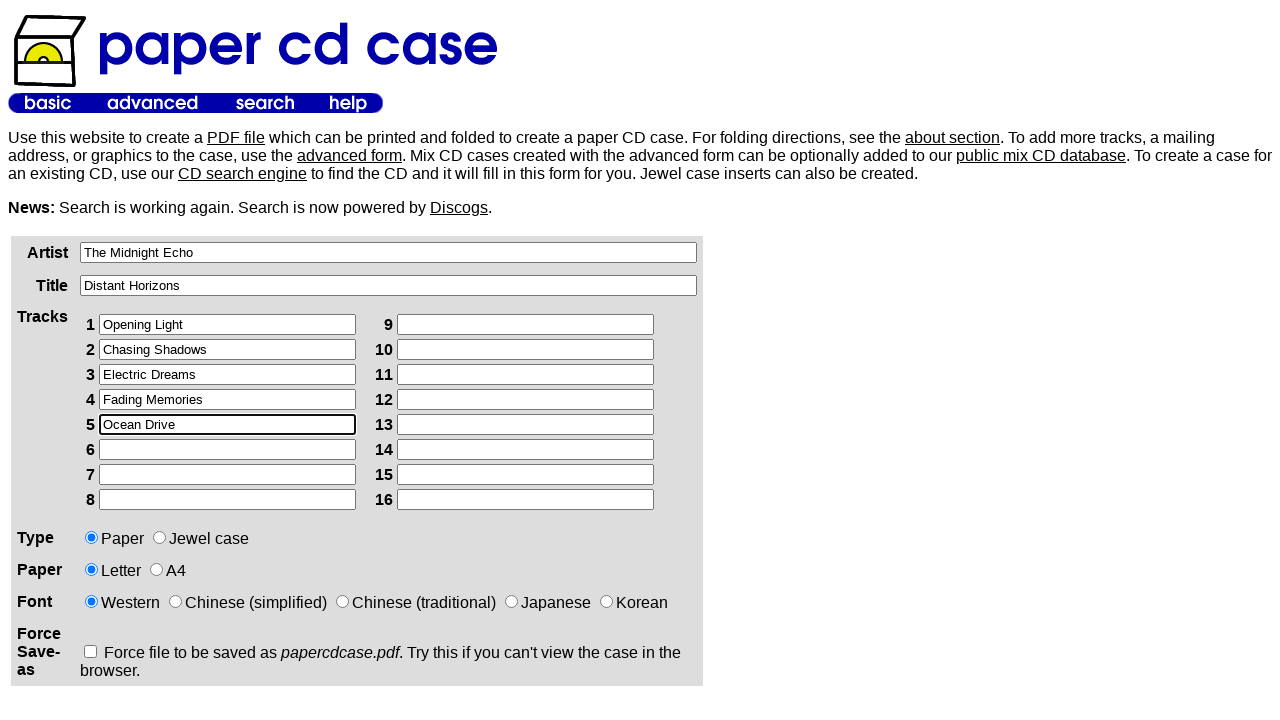

Filled left column track 6 with 'Starlight Avenue' on xpath=/html/body/table[2]/tbody/tr/td[1]/div/form/table/tbody/tr[3]/td[2]/table/
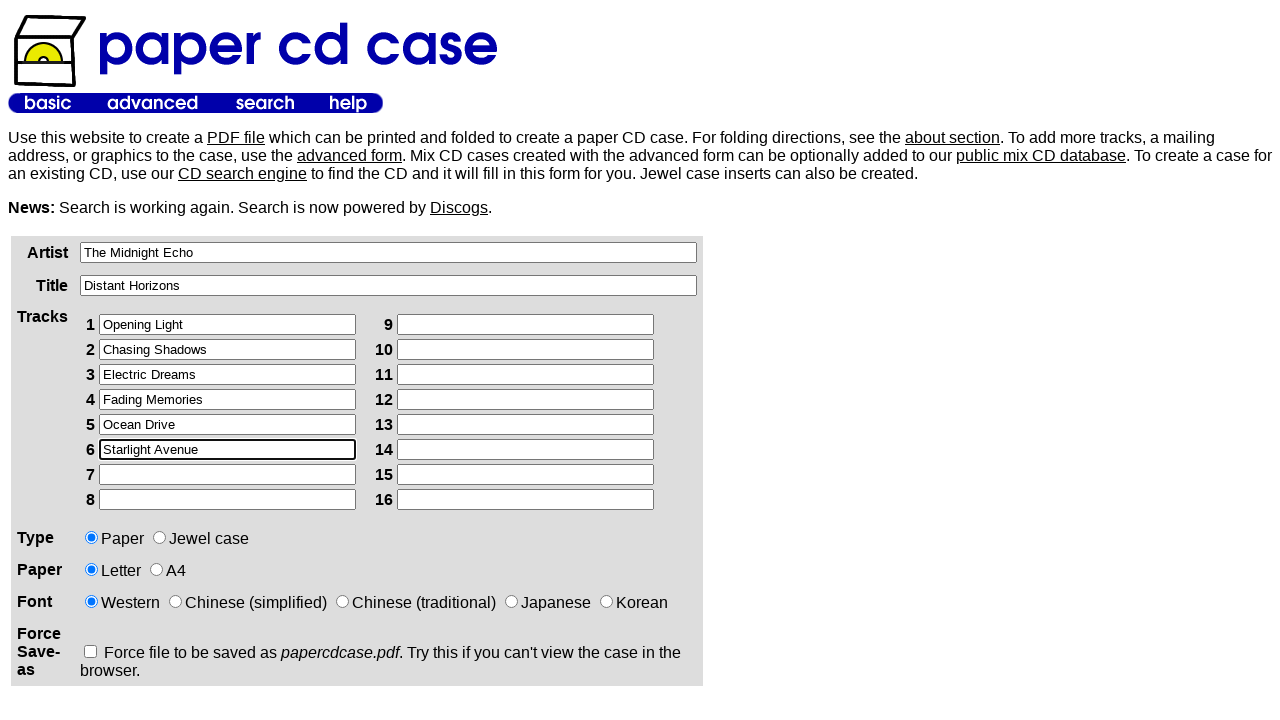

Filled left column track 7 with 'Neon Hearts' on xpath=/html/body/table[2]/tbody/tr/td[1]/div/form/table/tbody/tr[3]/td[2]/table/
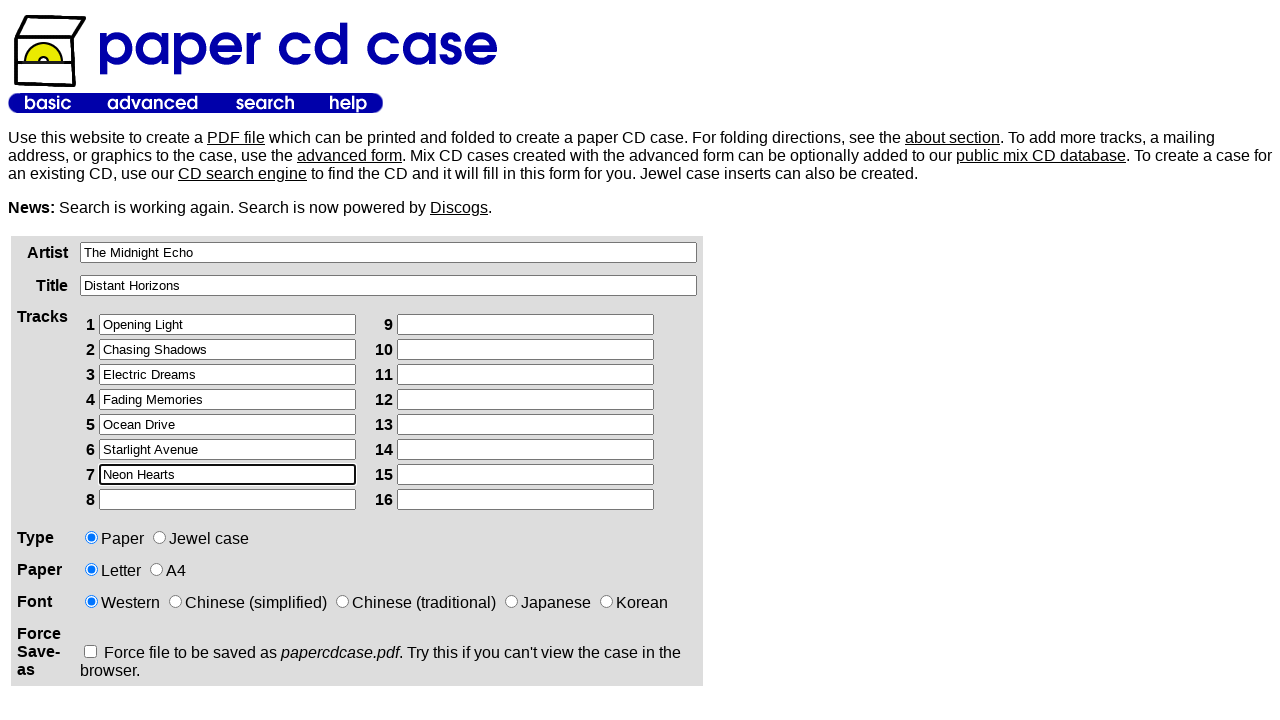

Filled left column track 8 with 'Twilight Run' on xpath=/html/body/table[2]/tbody/tr/td[1]/div/form/table/tbody/tr[3]/td[2]/table/
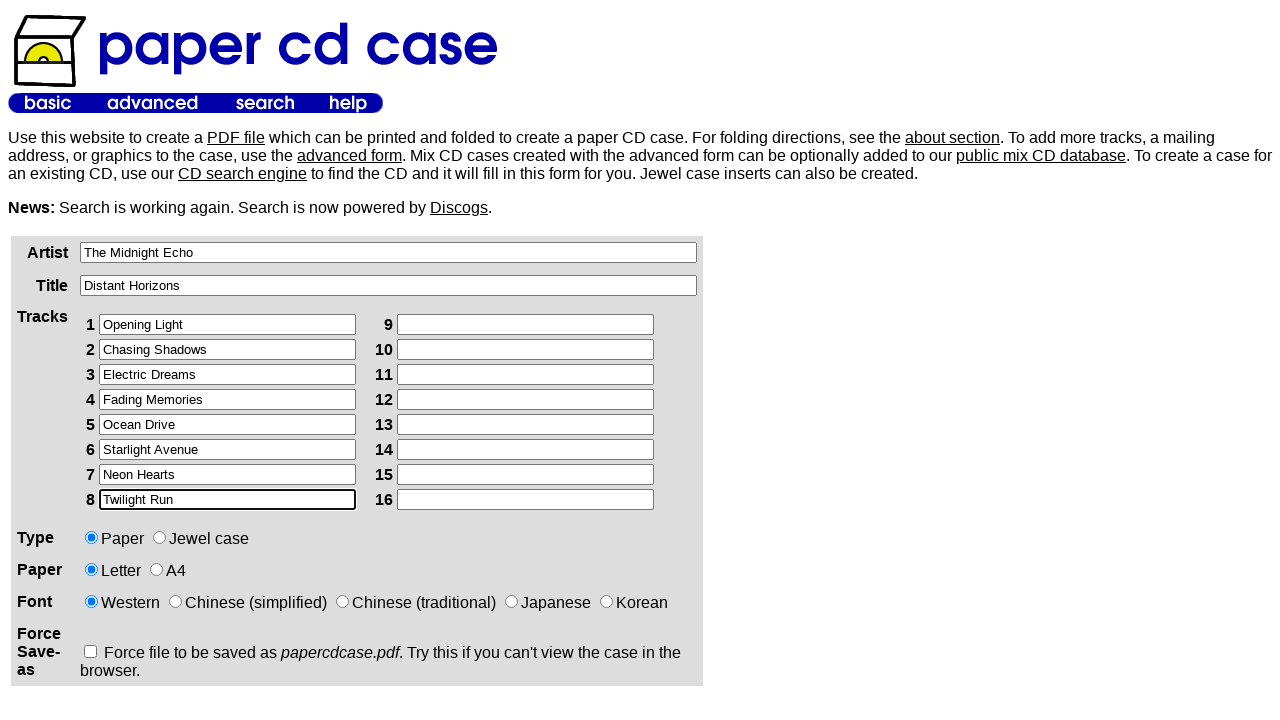

Filled right column track 1 with 'Crystal Waves' on xpath=/html/body/table[2]/tbody/tr/td[1]/div/form/table/tbody/tr[3]/td[2]/table/
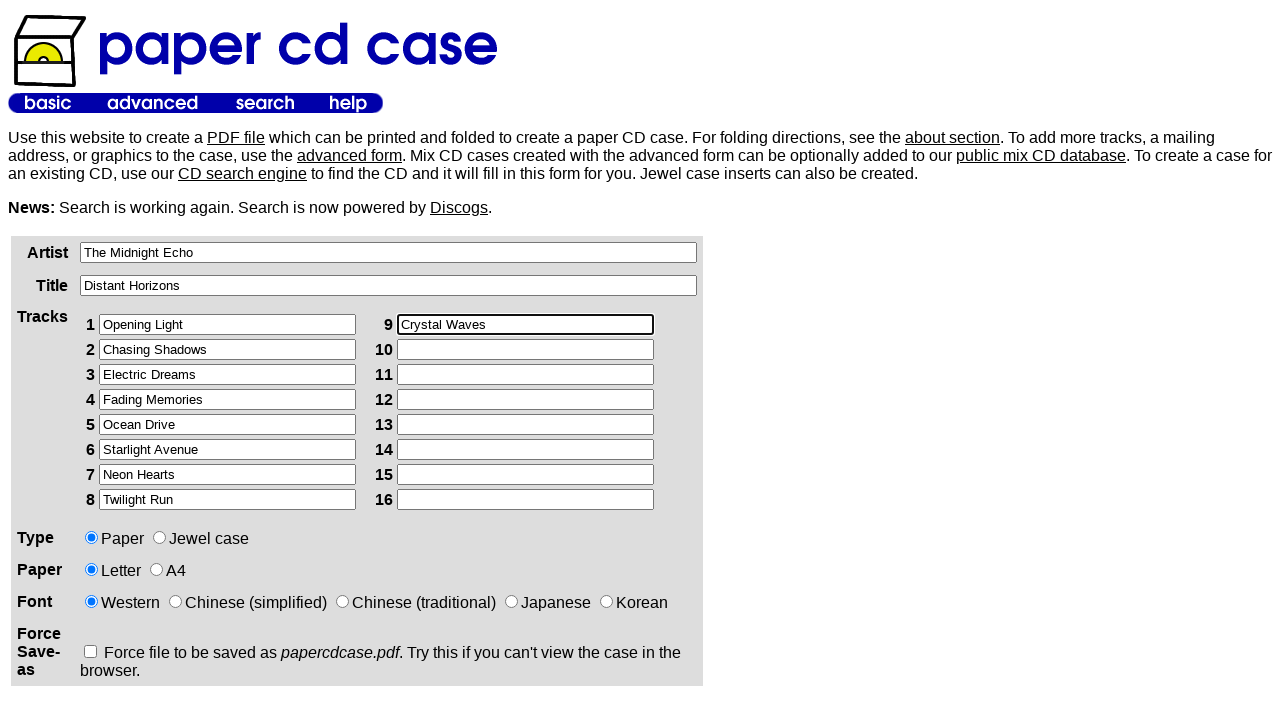

Filled right column track 2 with 'Last Dance' on xpath=/html/body/table[2]/tbody/tr/td[1]/div/form/table/tbody/tr[3]/td[2]/table/
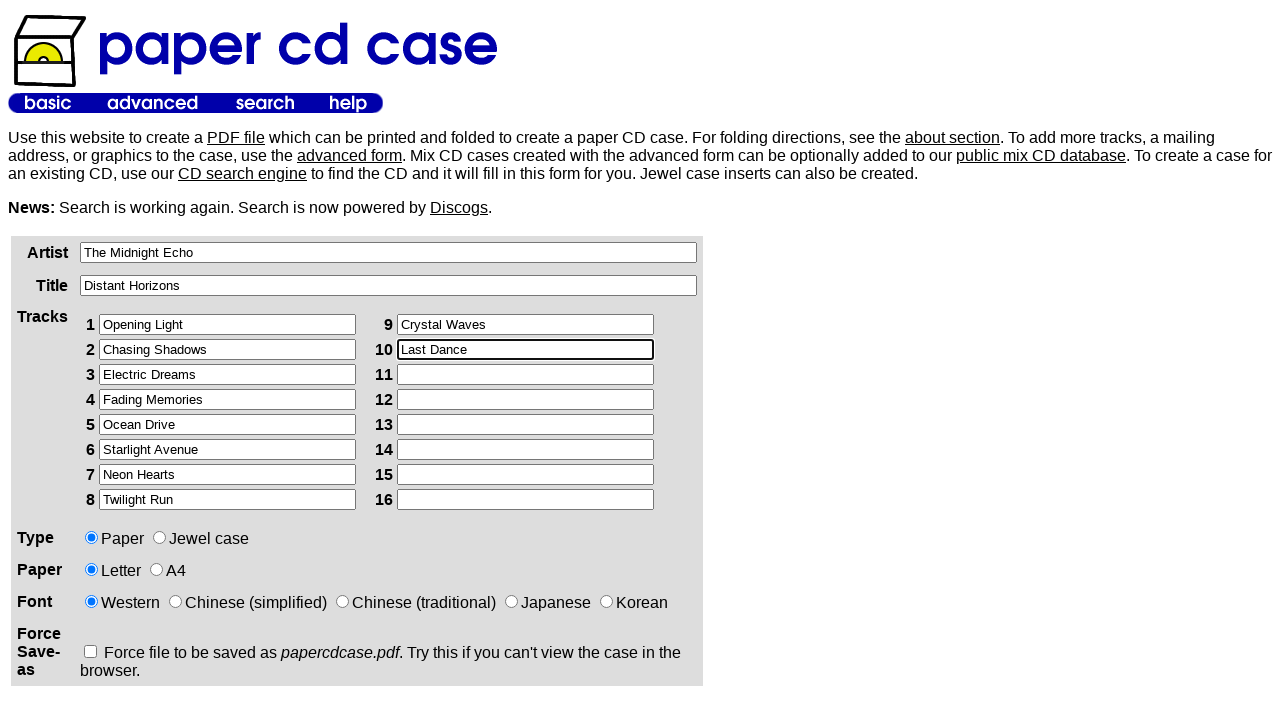

Selected case type option at (160, 538) on xpath=/html/body/table[2]/tbody/tr/td[1]/div/form/table/tbody/tr[4]/td[2]/input[
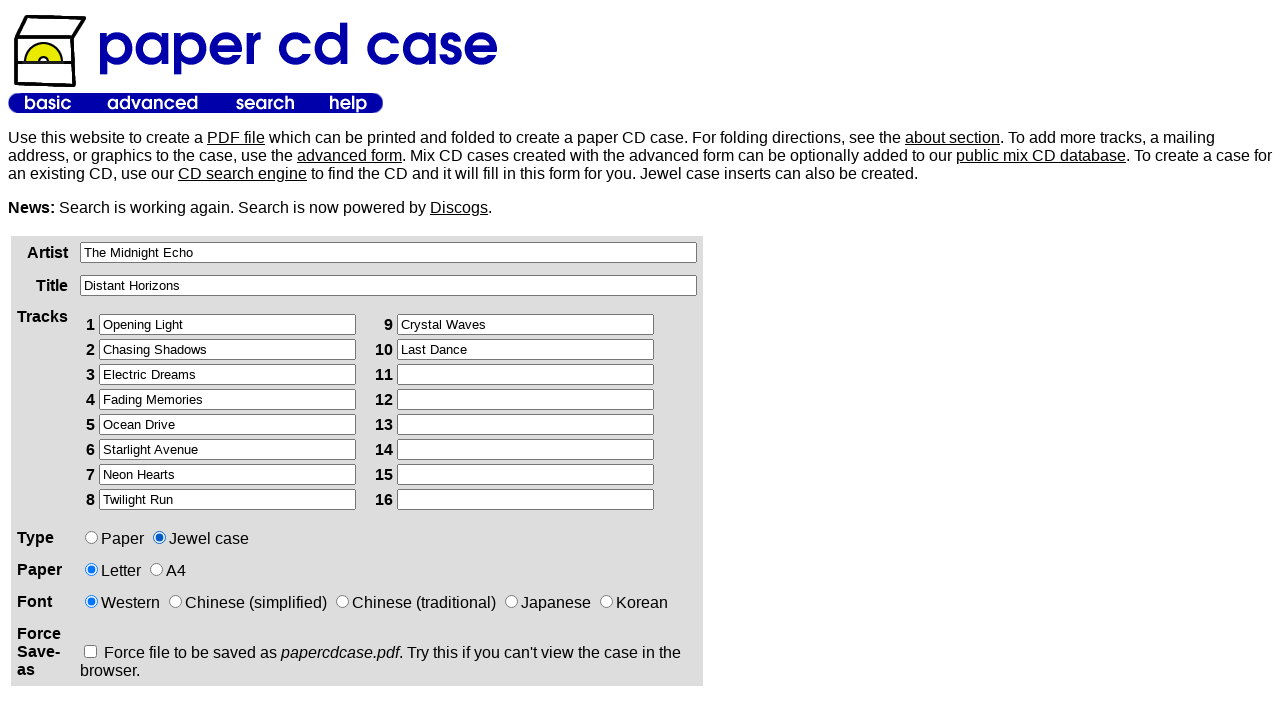

Selected A4 paper format option at (156, 570) on xpath=/html/body/table[2]/tbody/tr/td[1]/div/form/table/tbody/tr[5]/td[2]/input[
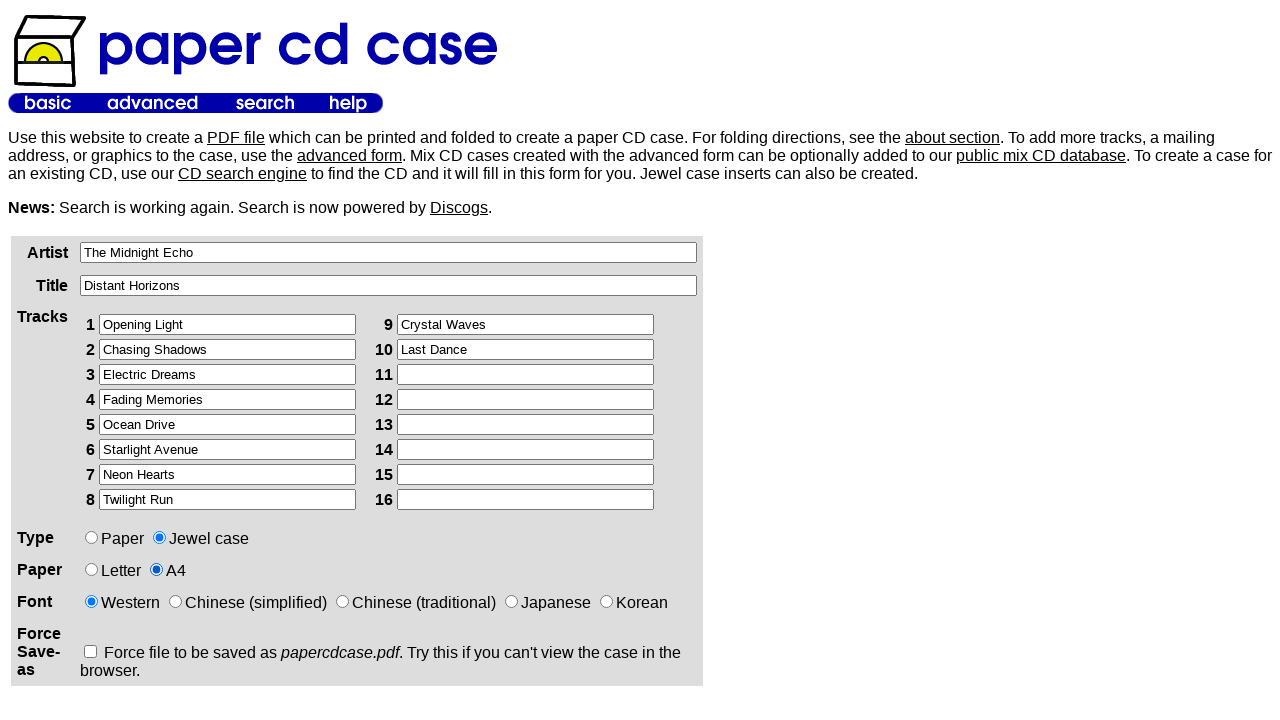

Clicked submit button to generate CD case at (125, 360) on xpath=/html/body/table[2]/tbody/tr/td[1]/div/form/p/input
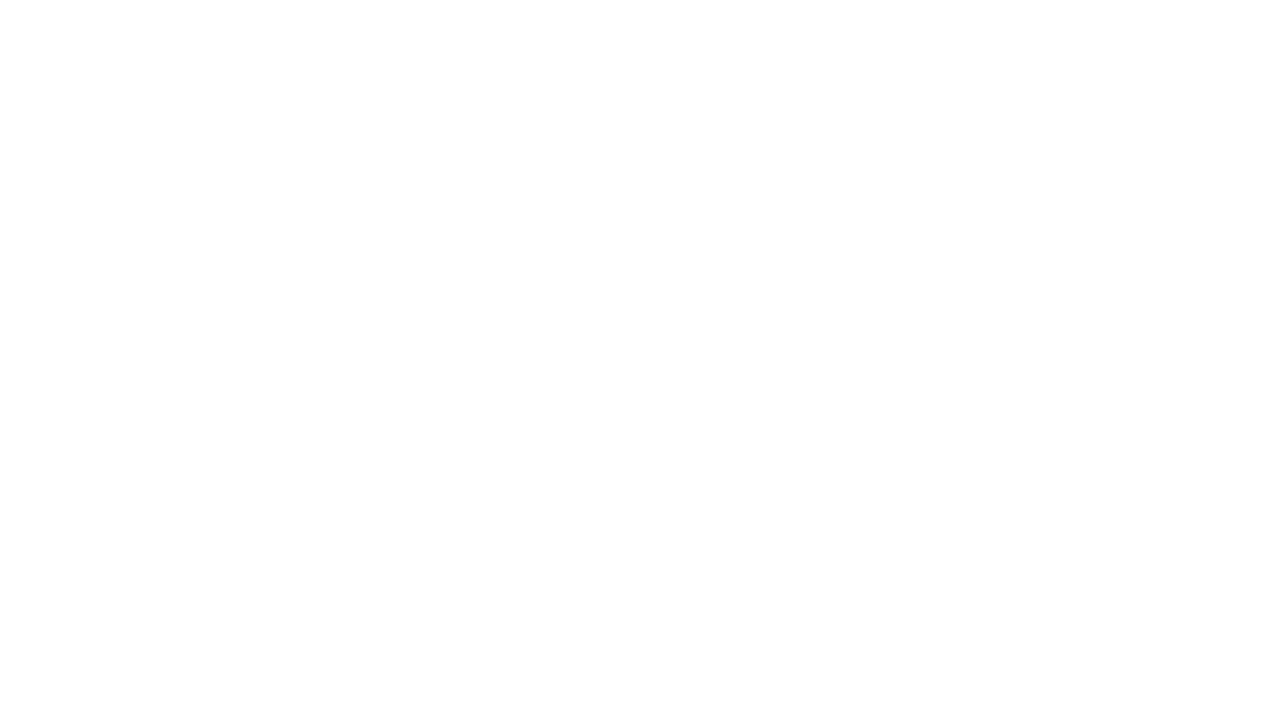

Waited for form submission to complete
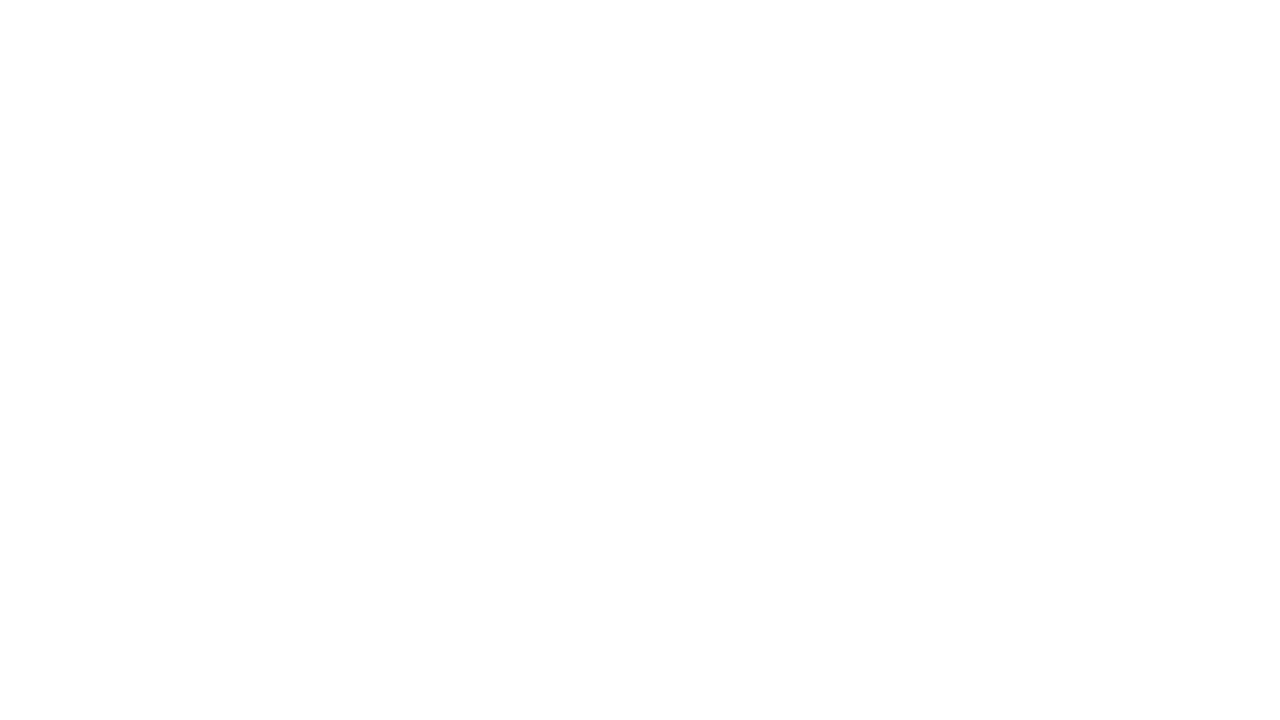

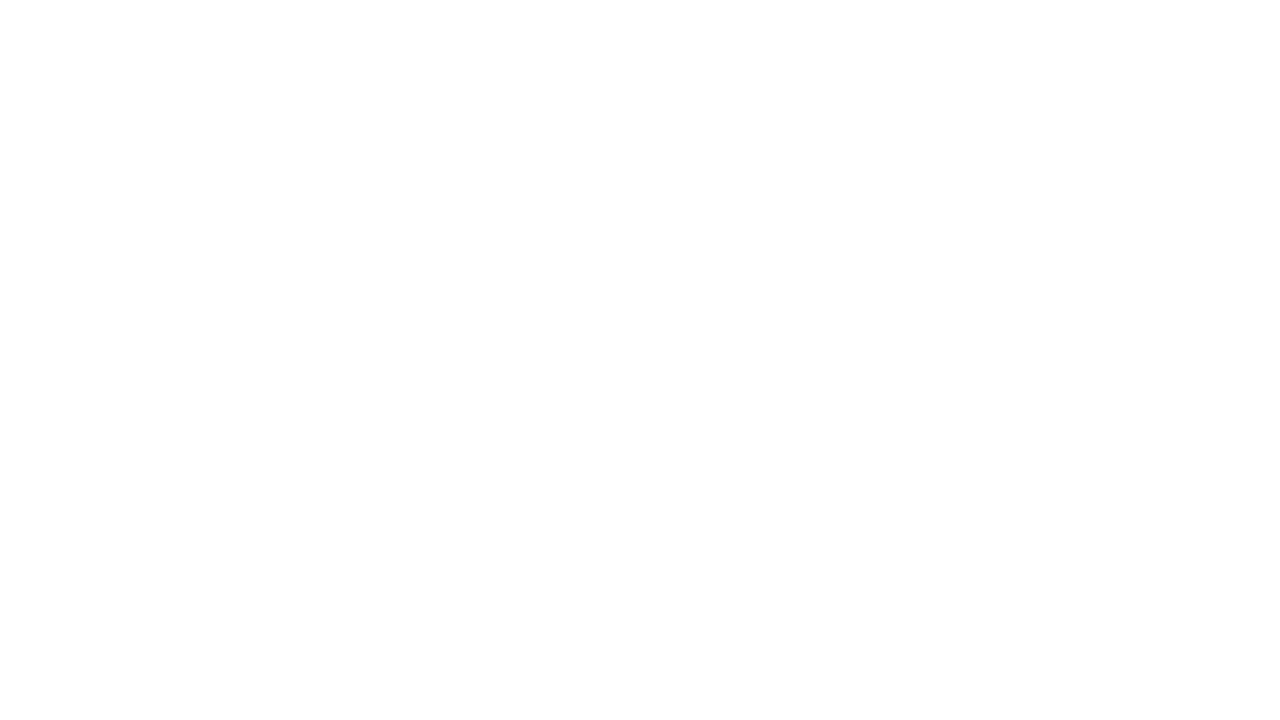